Tests confirmation alert handling by clicking a button to trigger the alert, accepting it, and verifying the result text

Starting URL: https://demoqa.com/alerts

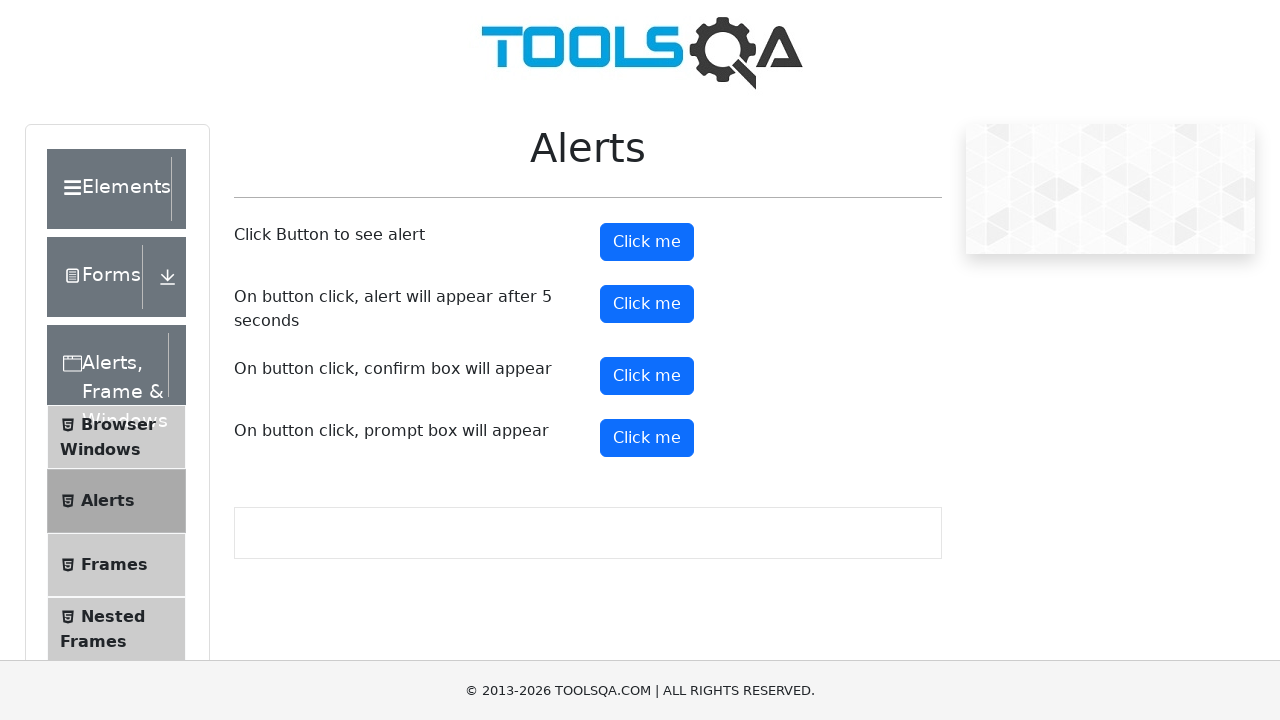

Clicked button to trigger confirmation alert at (647, 376) on #confirmButton
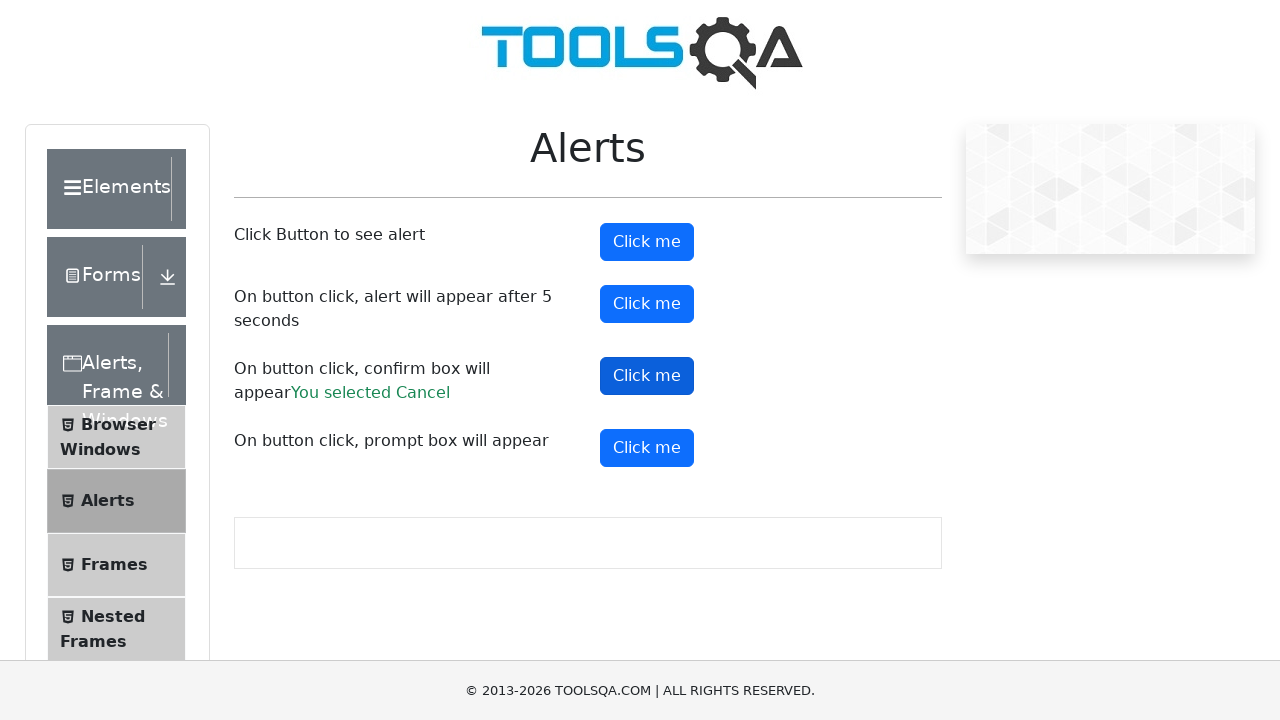

Set up dialog handler to accept confirmation alert
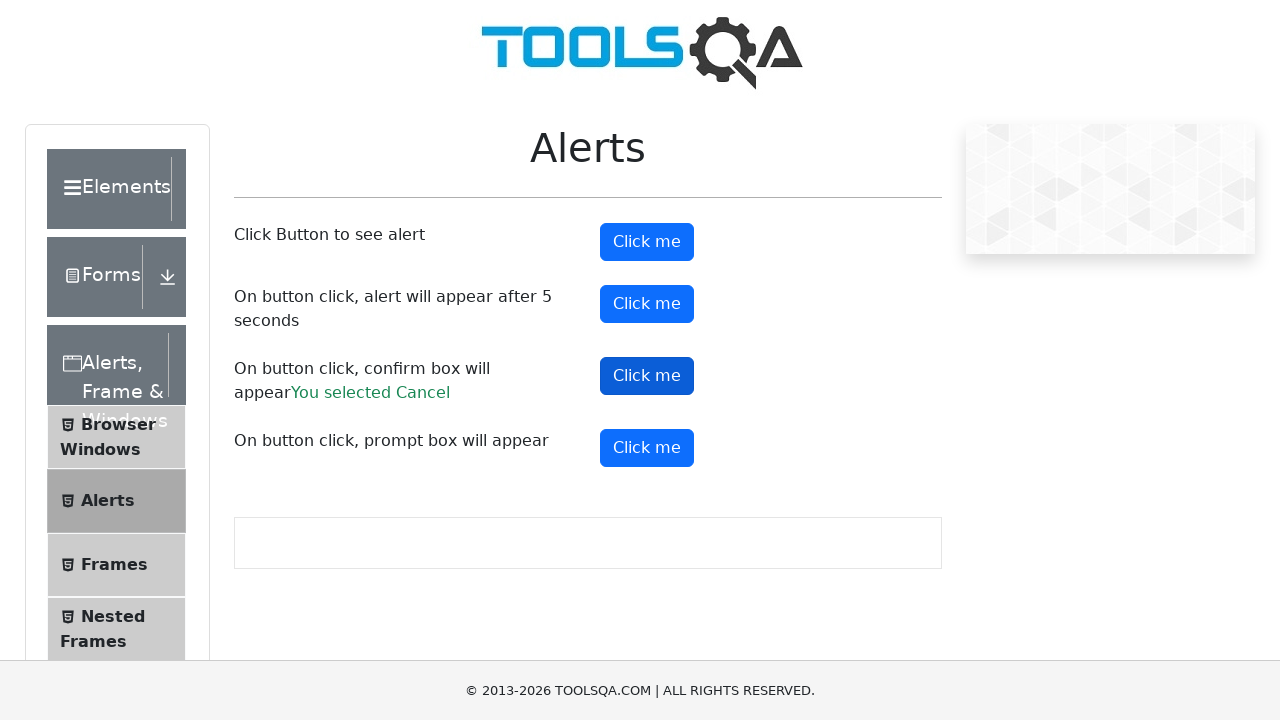

Confirmed that result text appeared after accepting alert
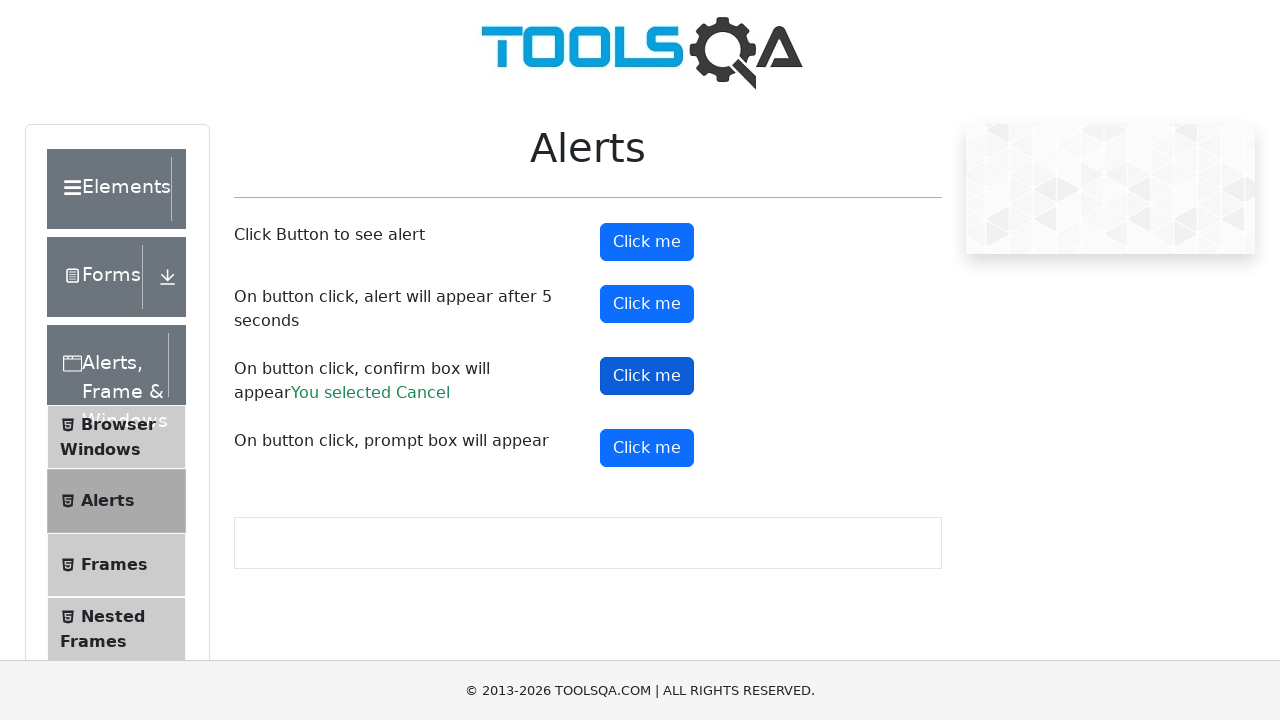

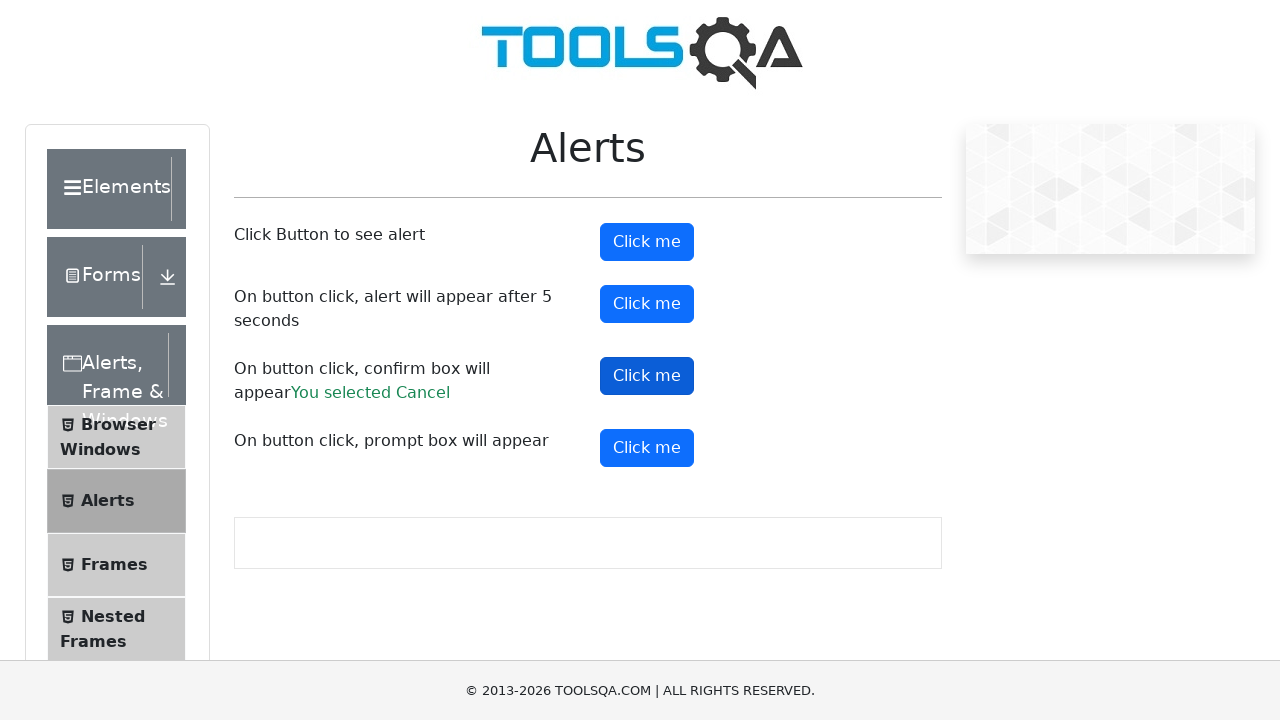